Tests various text input operations including typing text, appending text, clearing fields, and entering descriptions

Starting URL: https://leafground.com/input.xhtml

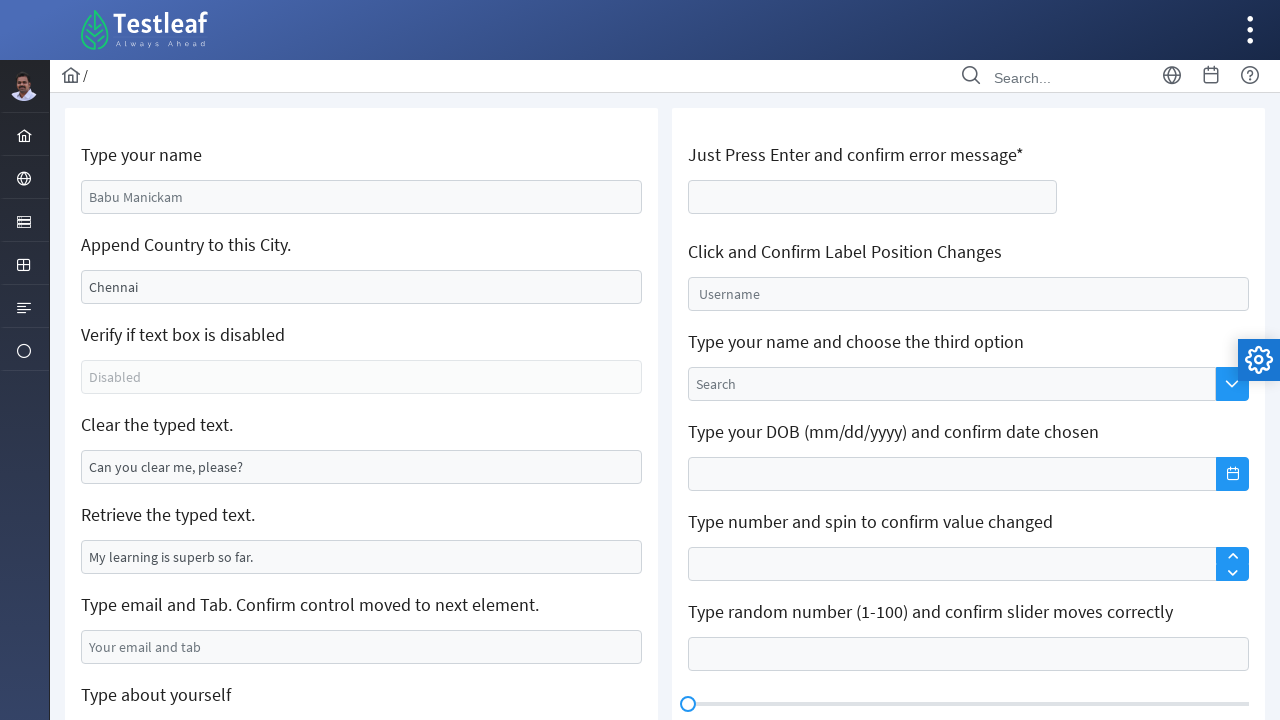

Typed 'Vaishnavi' in the first text box (name field) on #j_idt88\:name
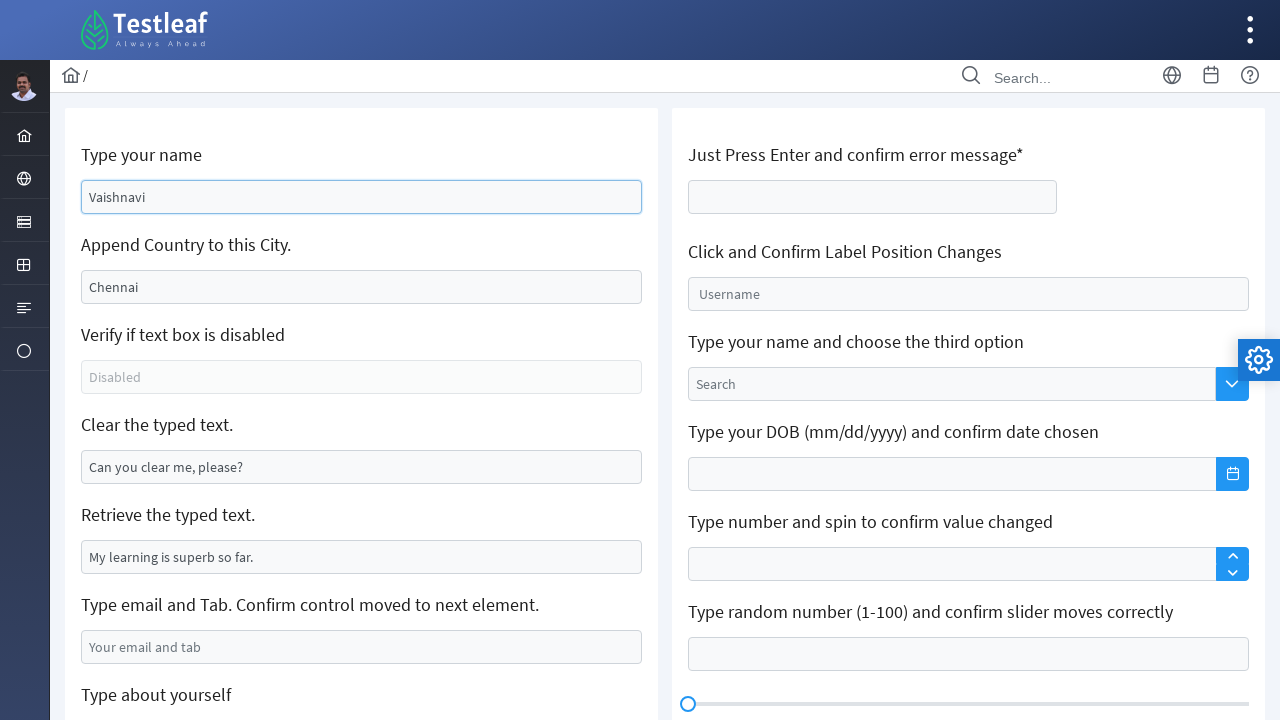

Appended ',India' to the City field on input[name='j_idt88:j_idt91']
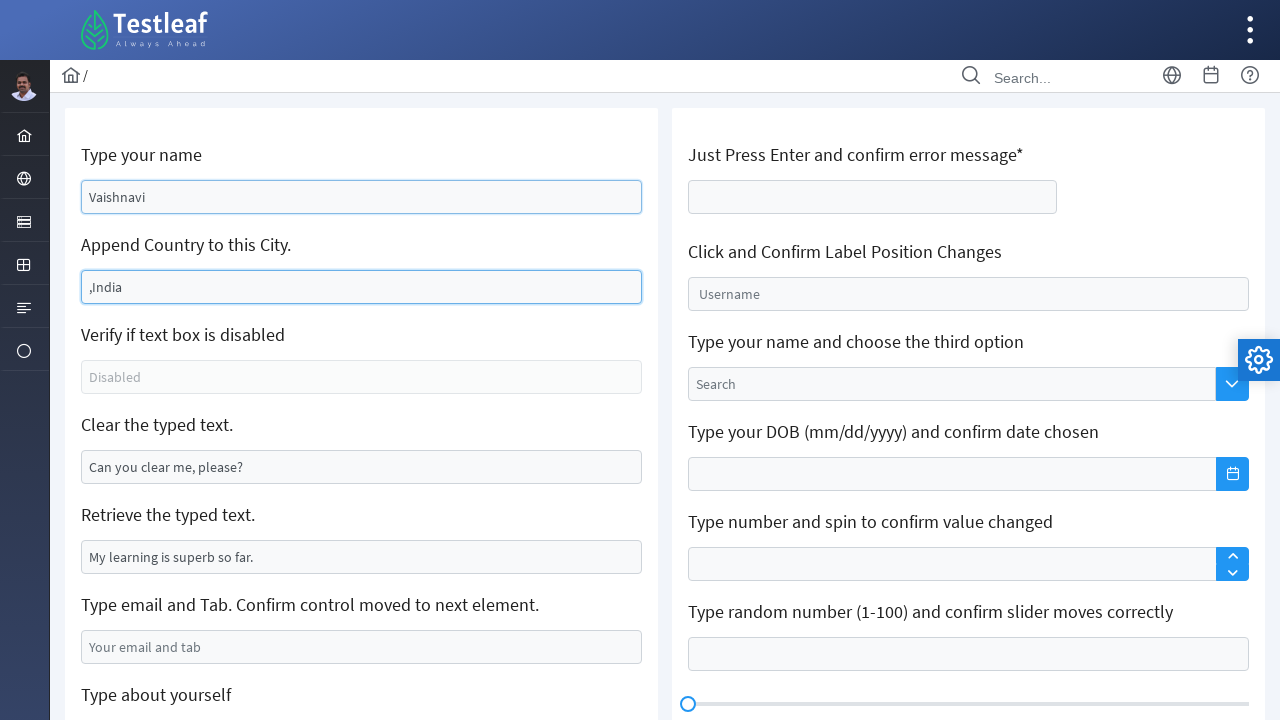

Cleared the text in the third field on input#j_idt88\:j_idt95
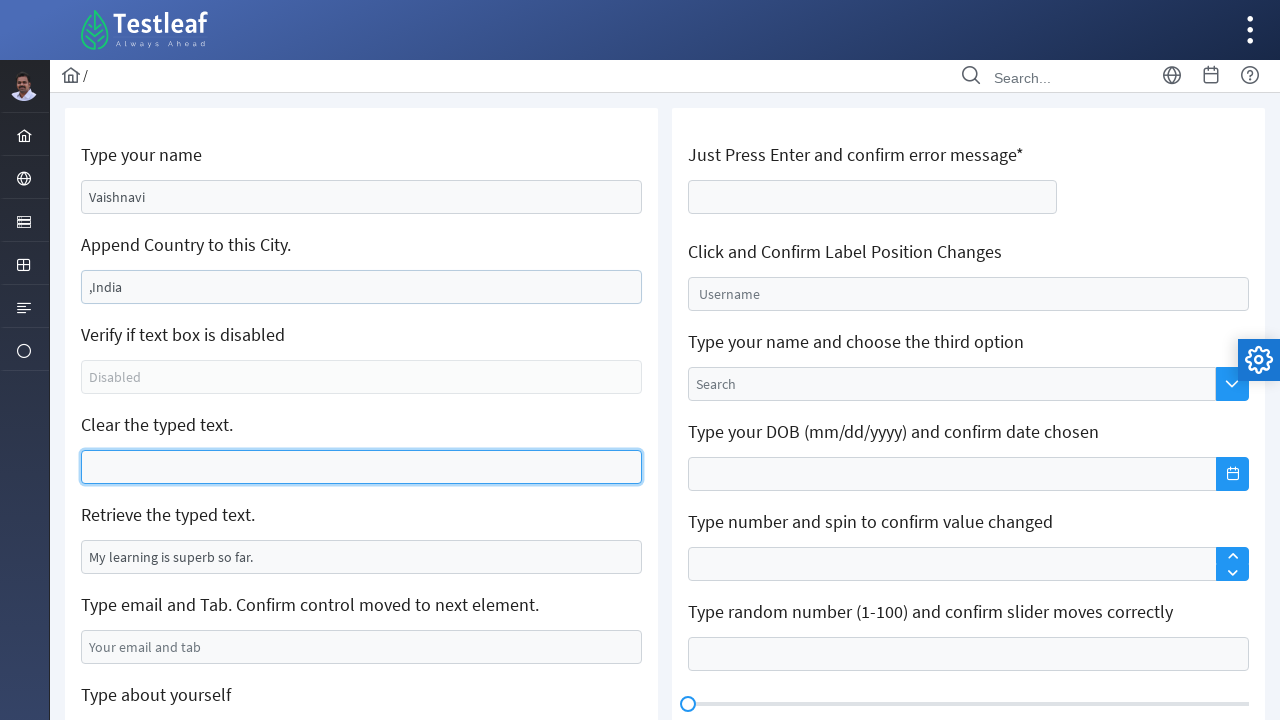

Typed 'entered after clear' in the third field on input#j_idt88\:j_idt95
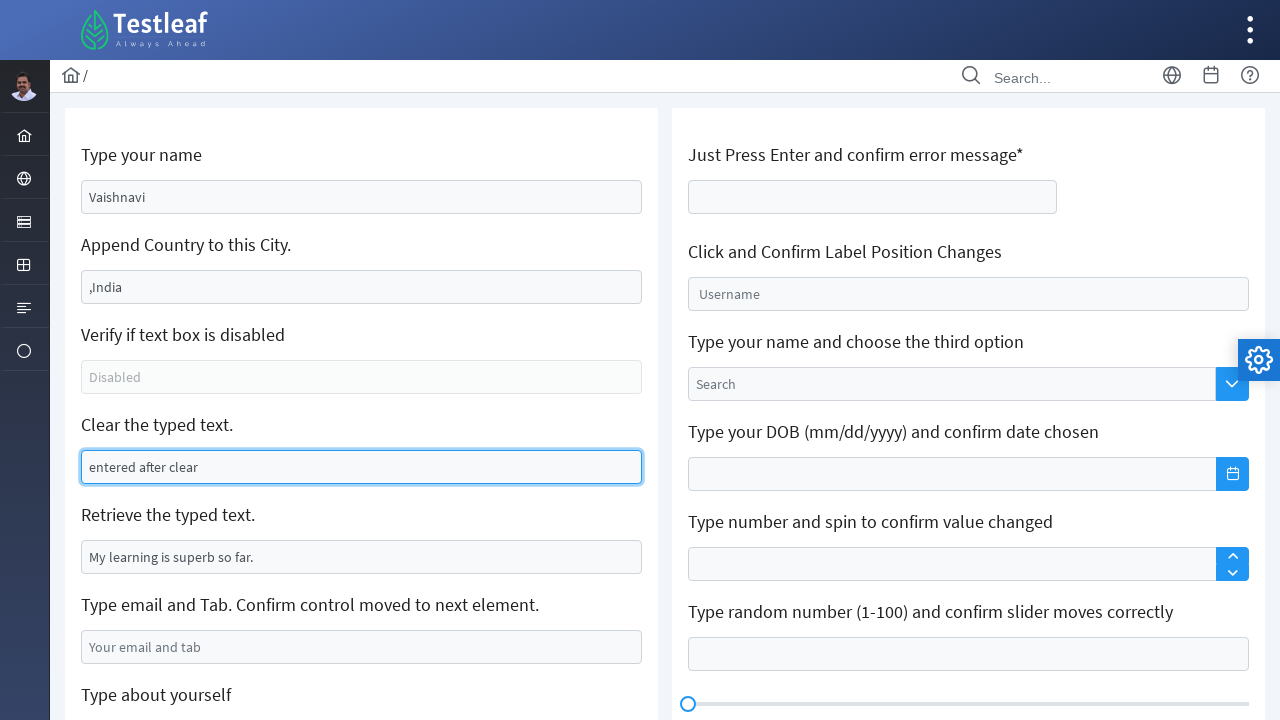

Typed 'I am Engineer' in the description field on //*[@id='j_idt88:j_idt101']
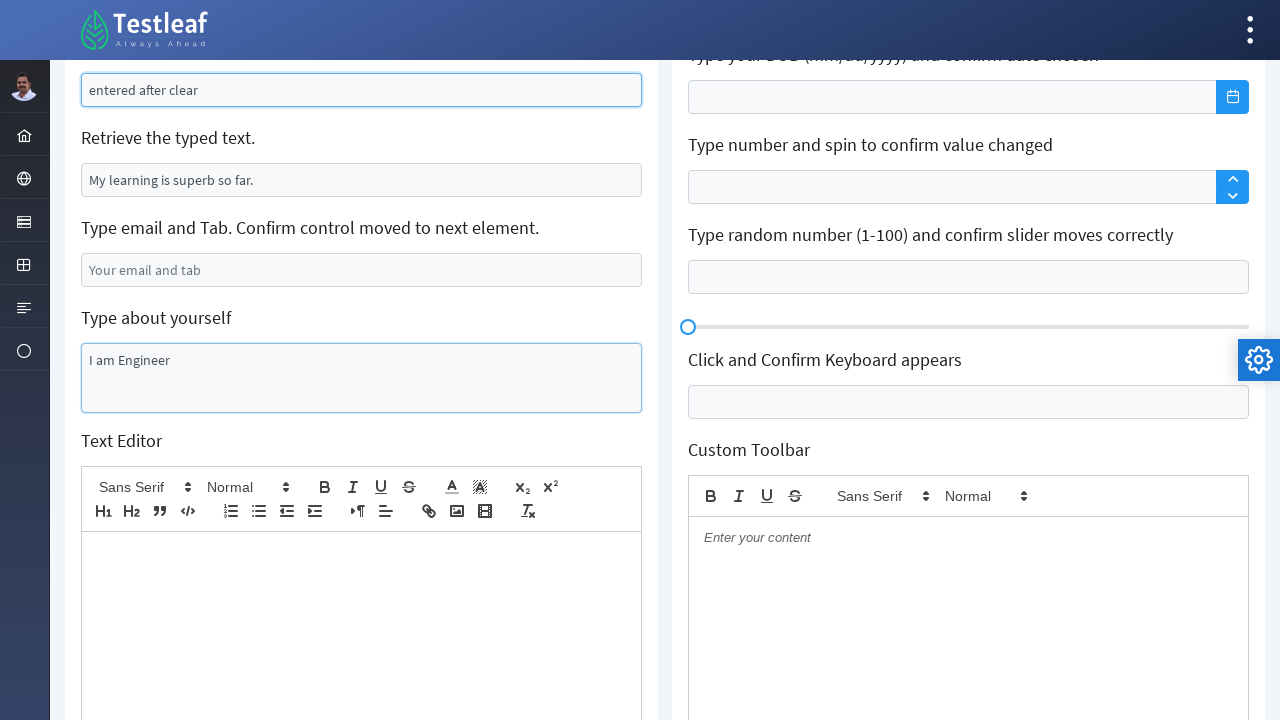

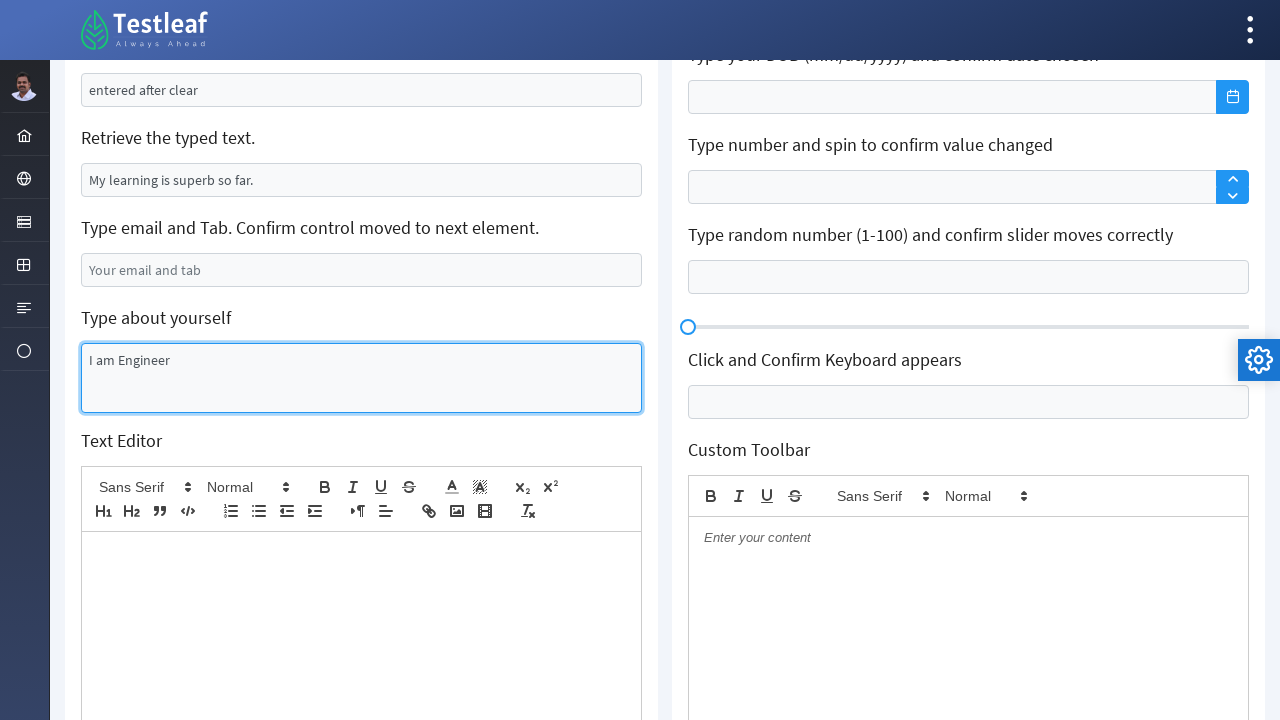